Tests dropdown select functionality on W3Schools by switching to an iframe and selecting an option from a car dropdown by index

Starting URL: https://www.w3schools.com/tags/tryit.asp?filename=tryhtml_select

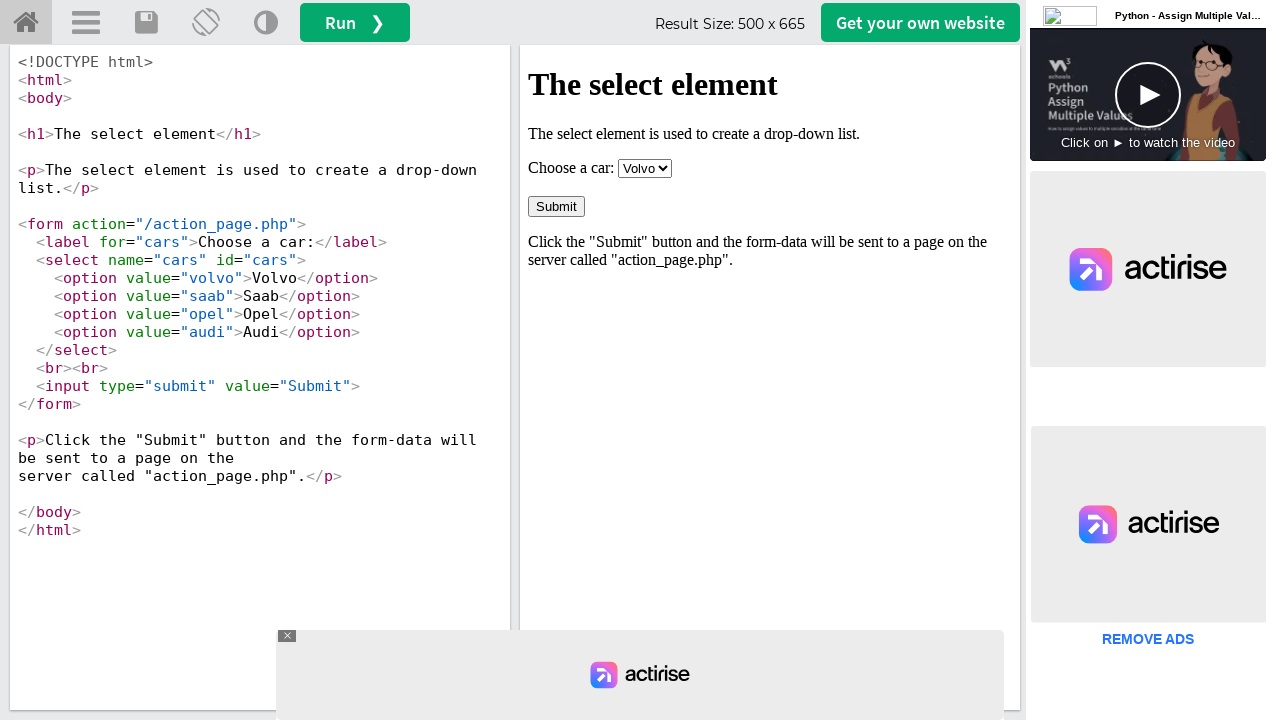

Located iframe with ID 'iframeResult'
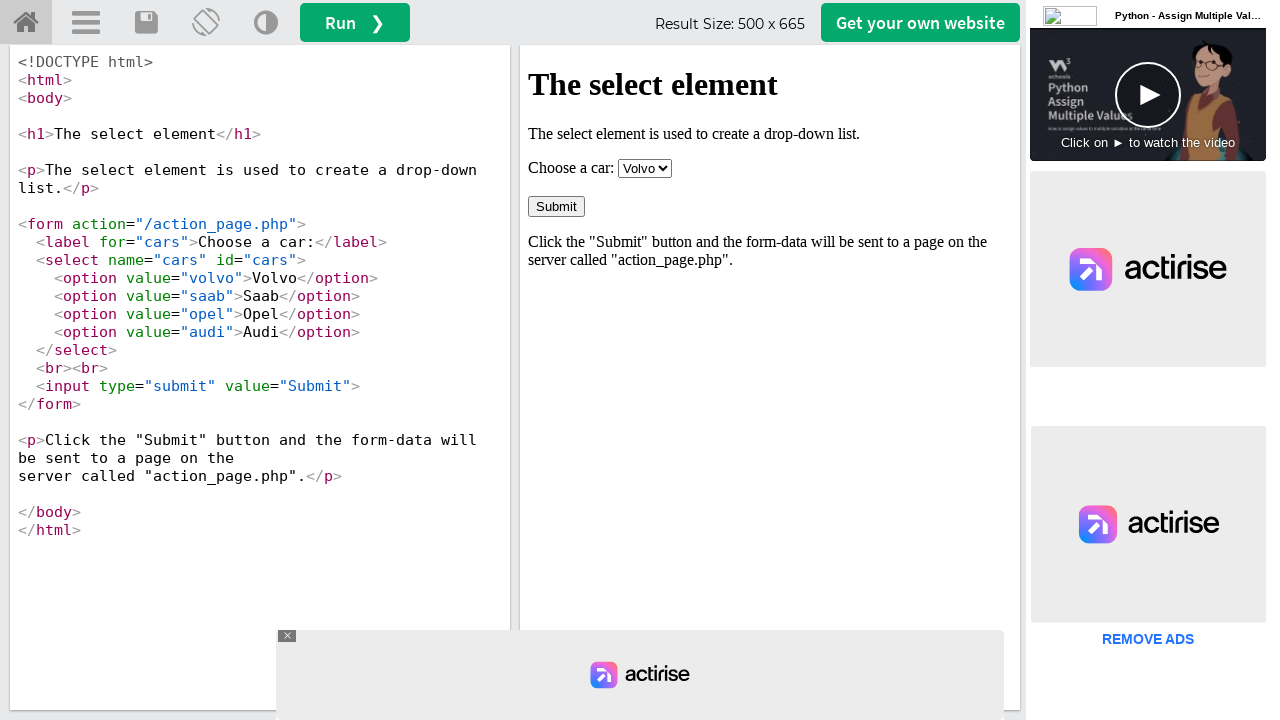

Selected second option (index 1) from cars dropdown in iframe on #iframeResult >> internal:control=enter-frame >> #cars
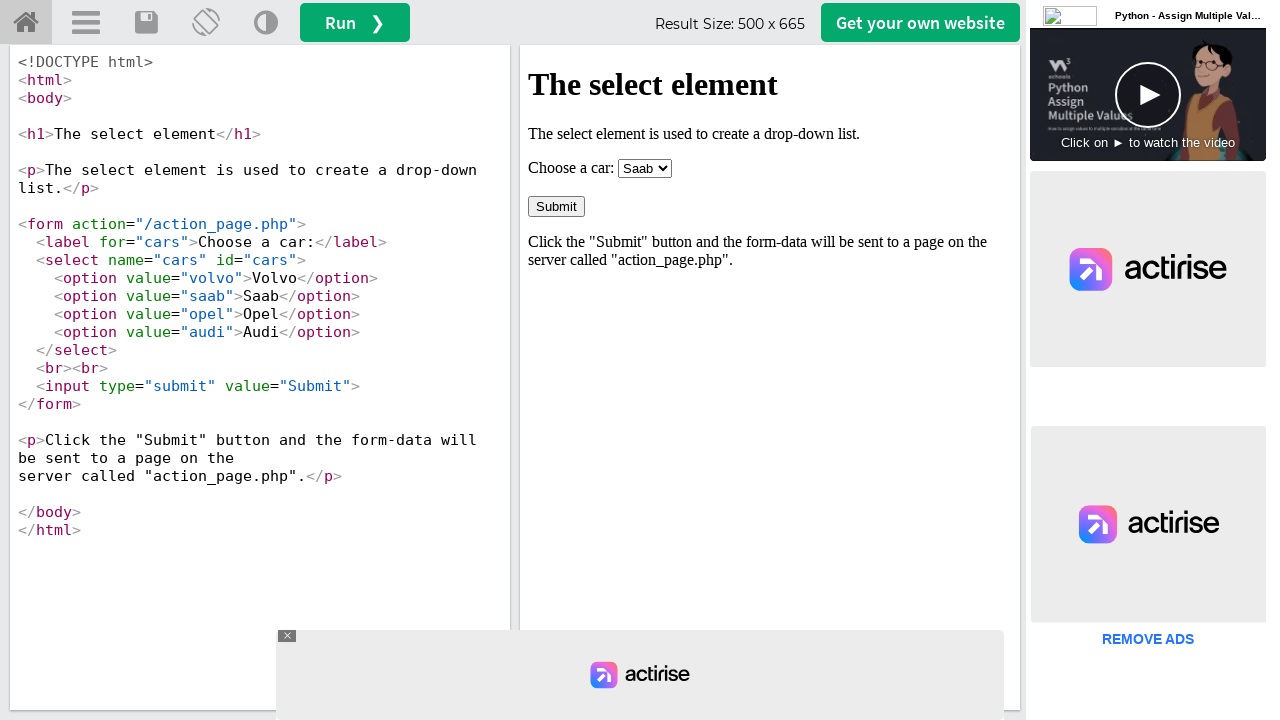

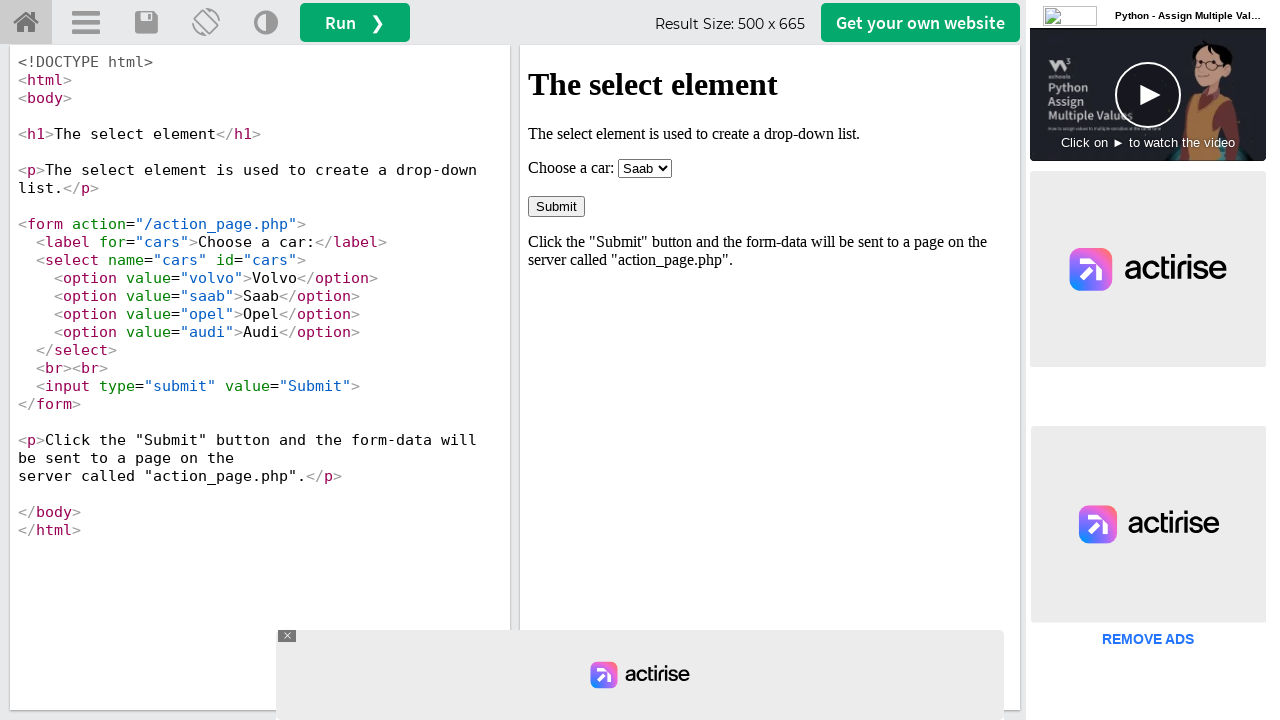